Tests the search functionality on a software testing forum by entering a search query in Russian ("Проверка поиска" meaning "Search test") and submitting the search form.

Starting URL: http://software-testing.ru/forum/

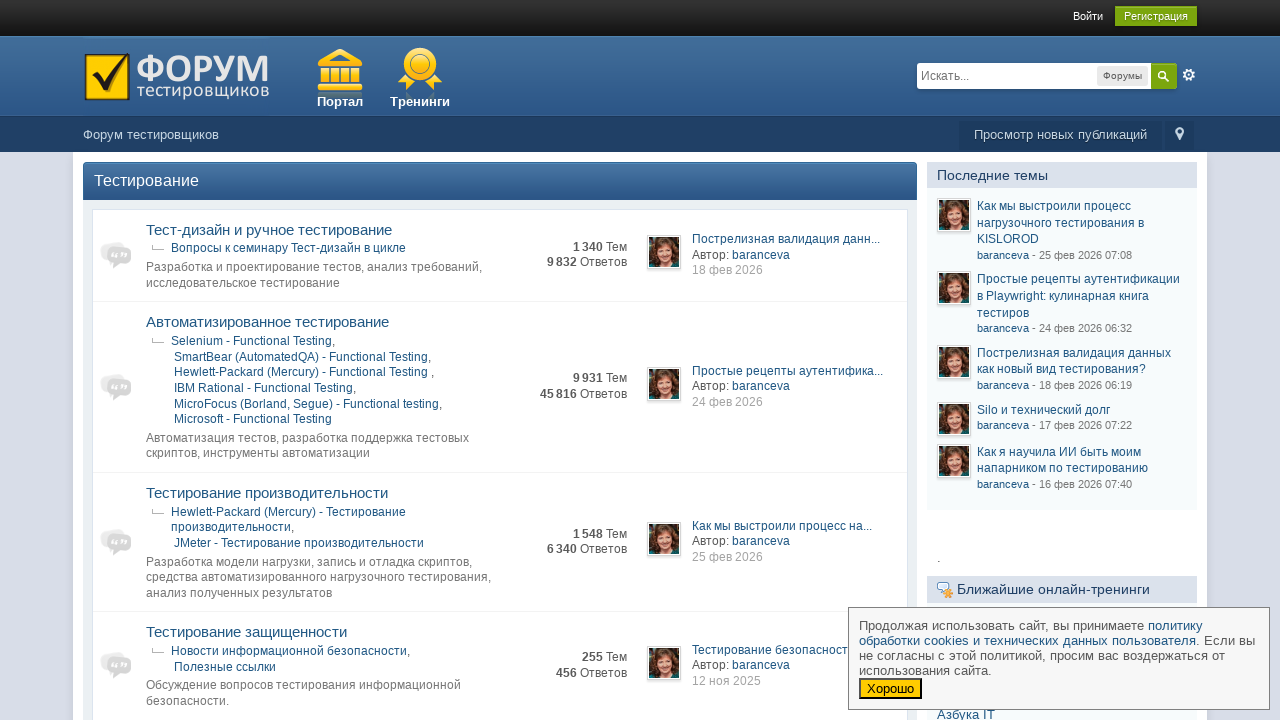

Filled search field with Russian query 'Проверка поиска' (Search test) on #main_search
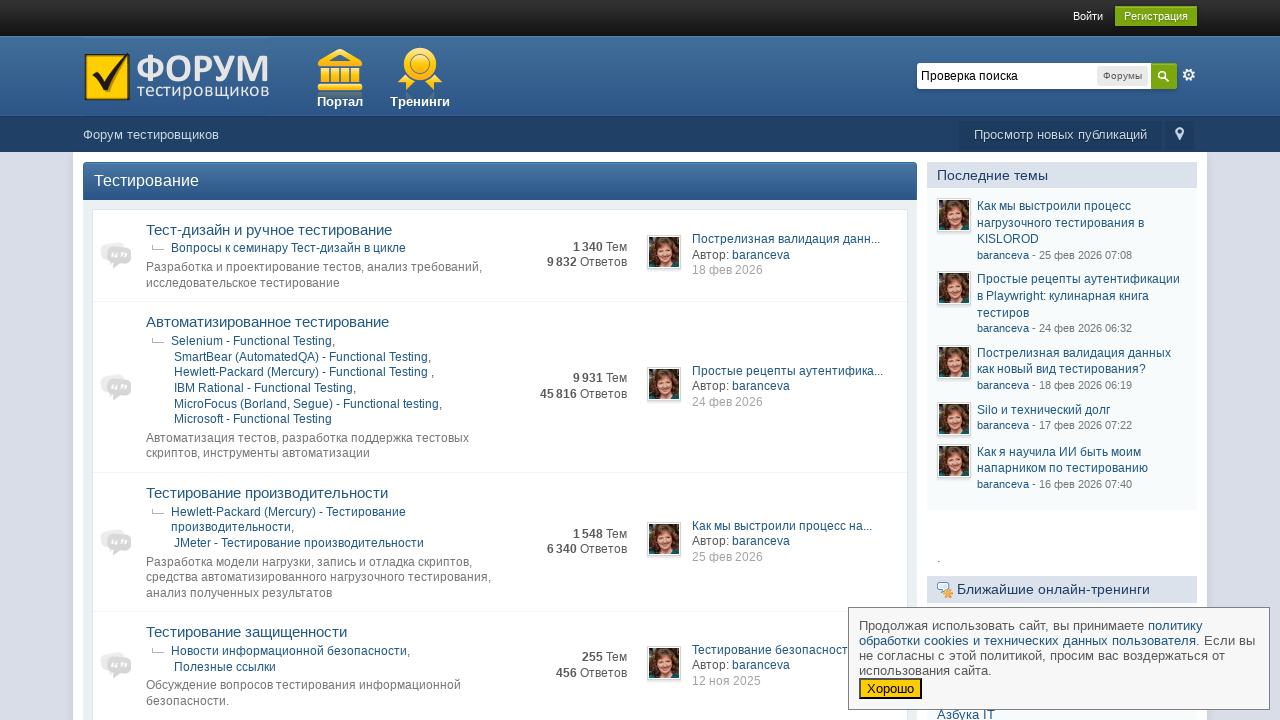

Clicked submit button to execute search at (1164, 76) on input[type='submit']
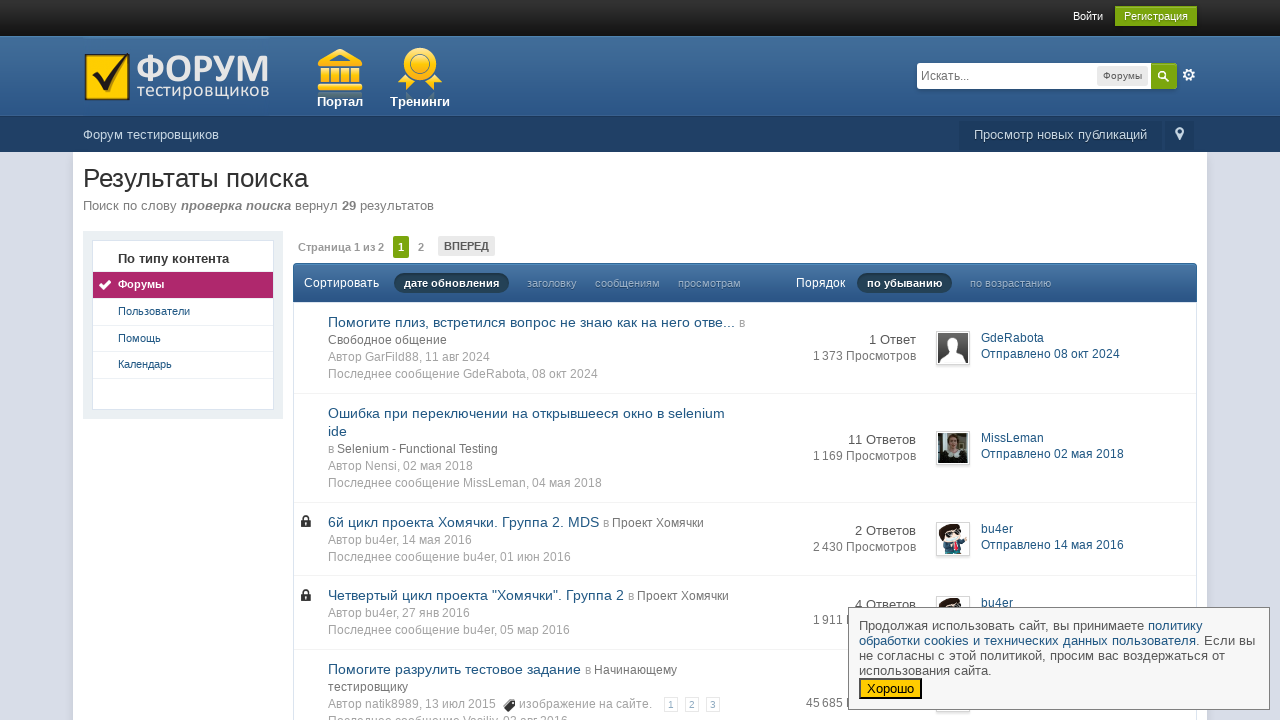

Search results loaded successfully
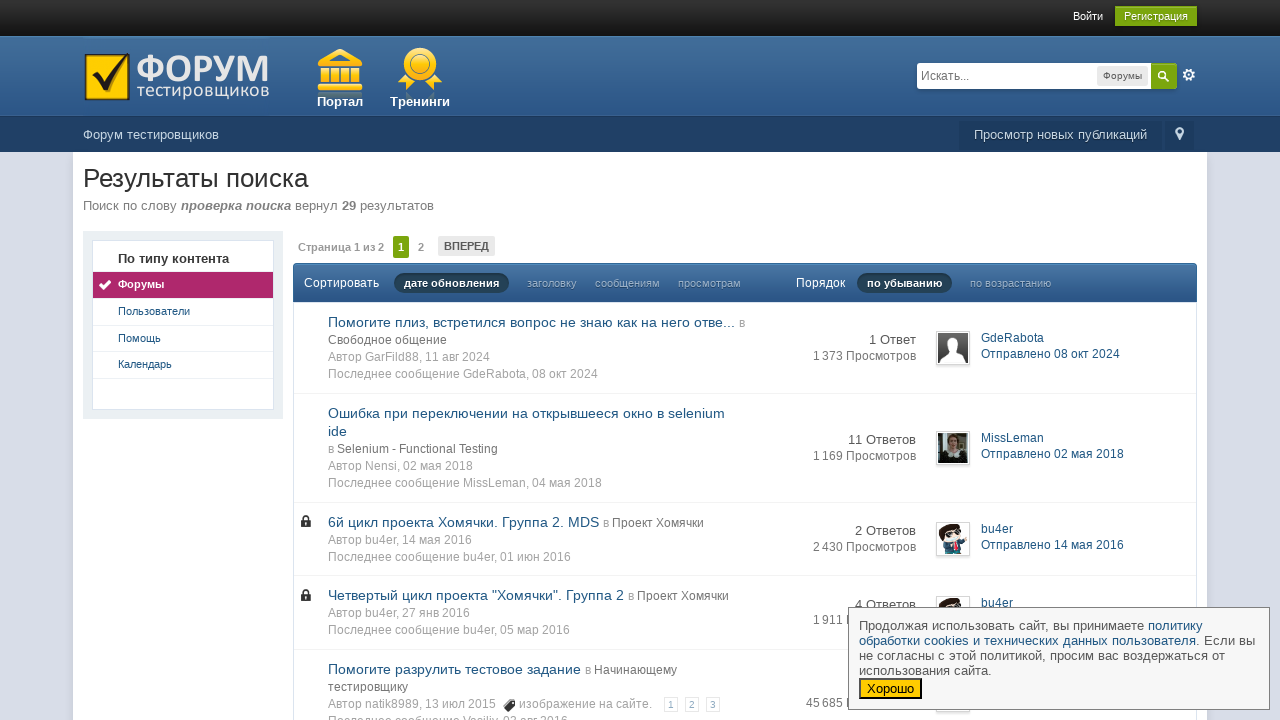

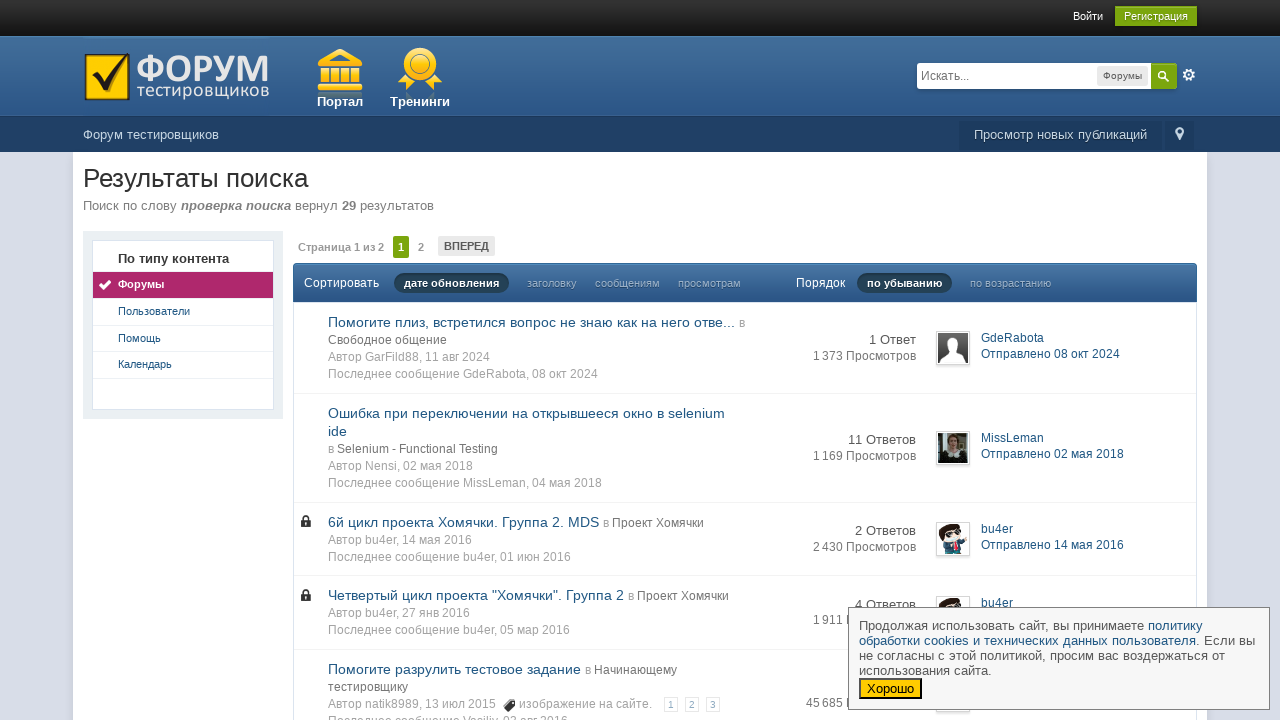